Tests browser navigation by visiting multiple pages, refreshing, and navigating back to verify the back button works correctly

Starting URL: https://www.epam.com/

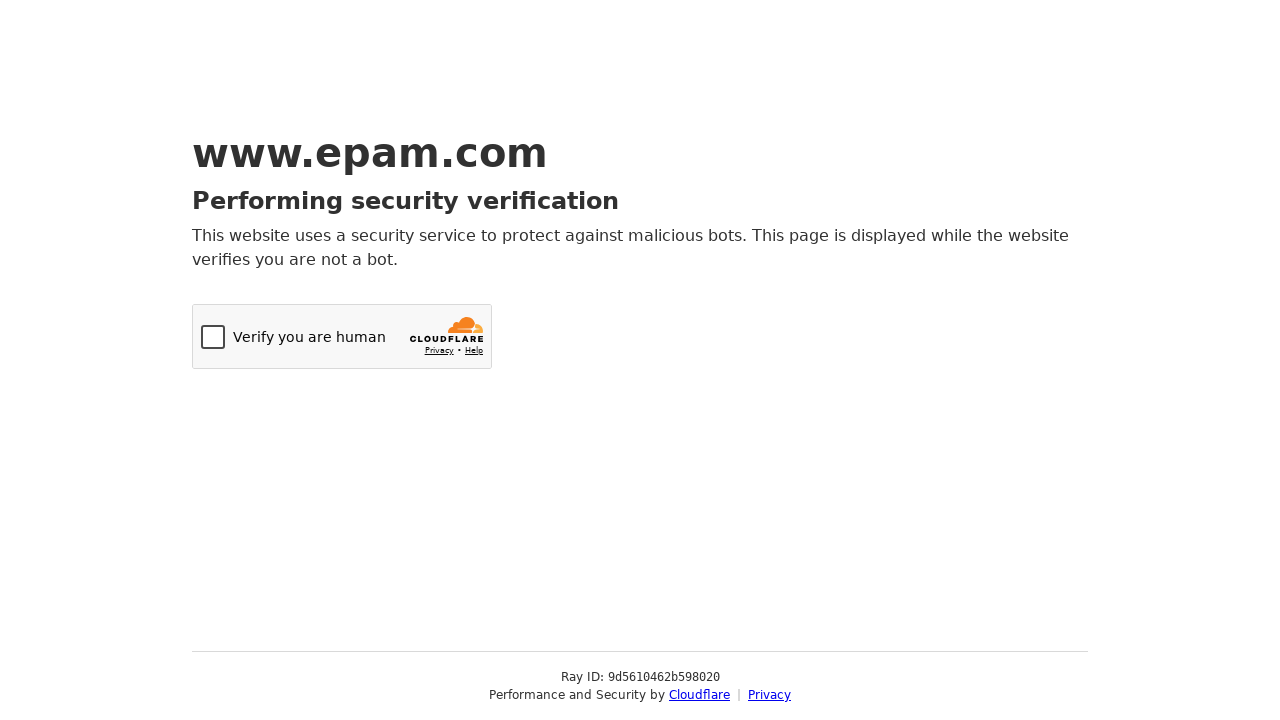

Navigated to how-we-do-it page
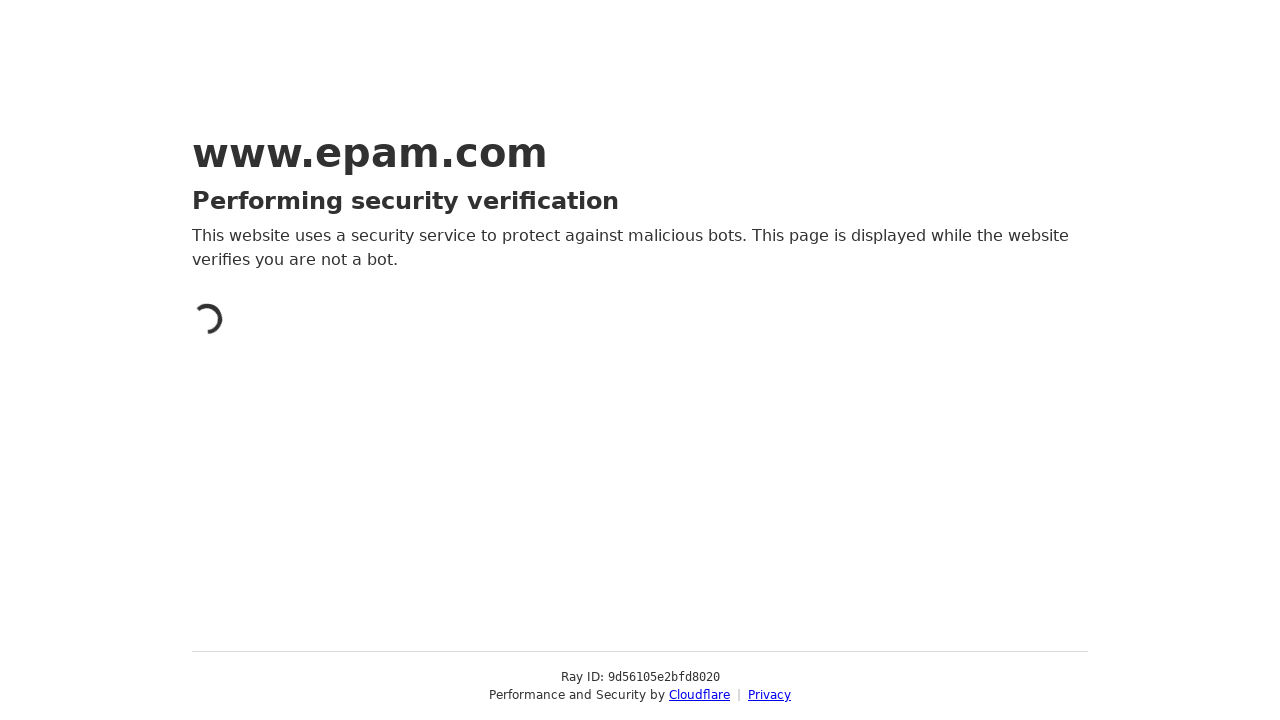

Navigated to our-work page
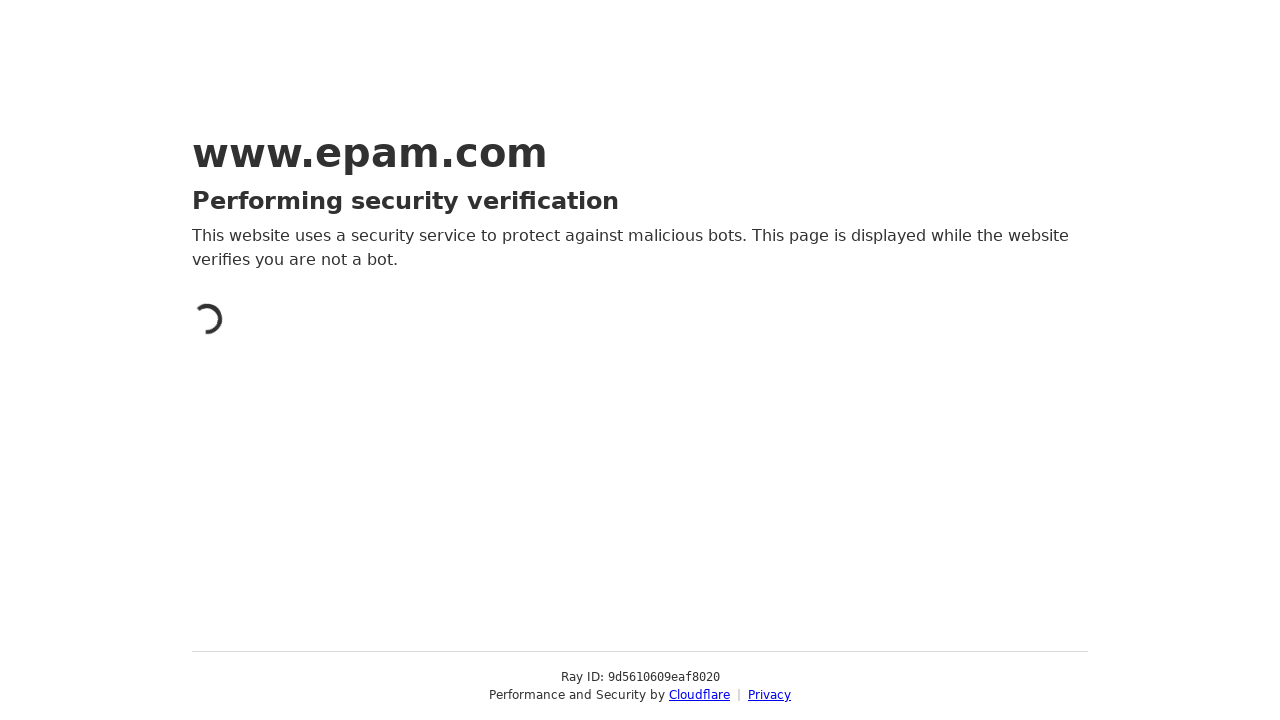

Refreshed the current page
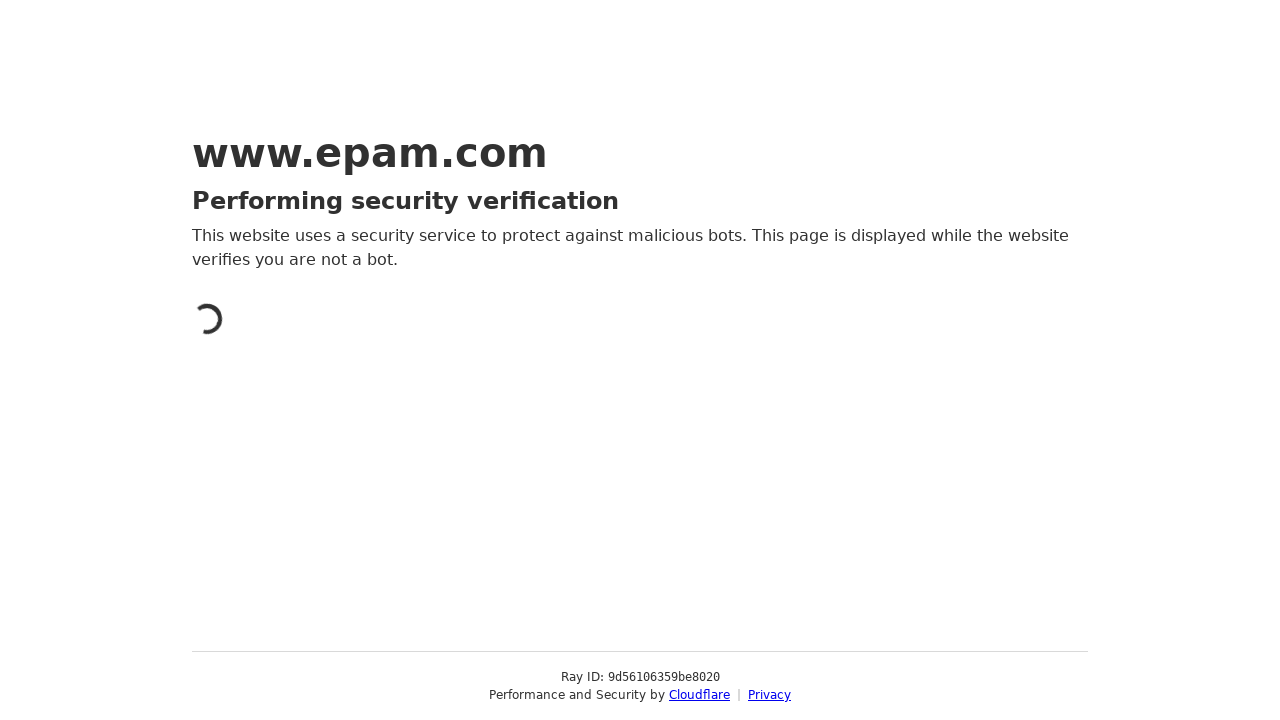

Navigated back using browser back button
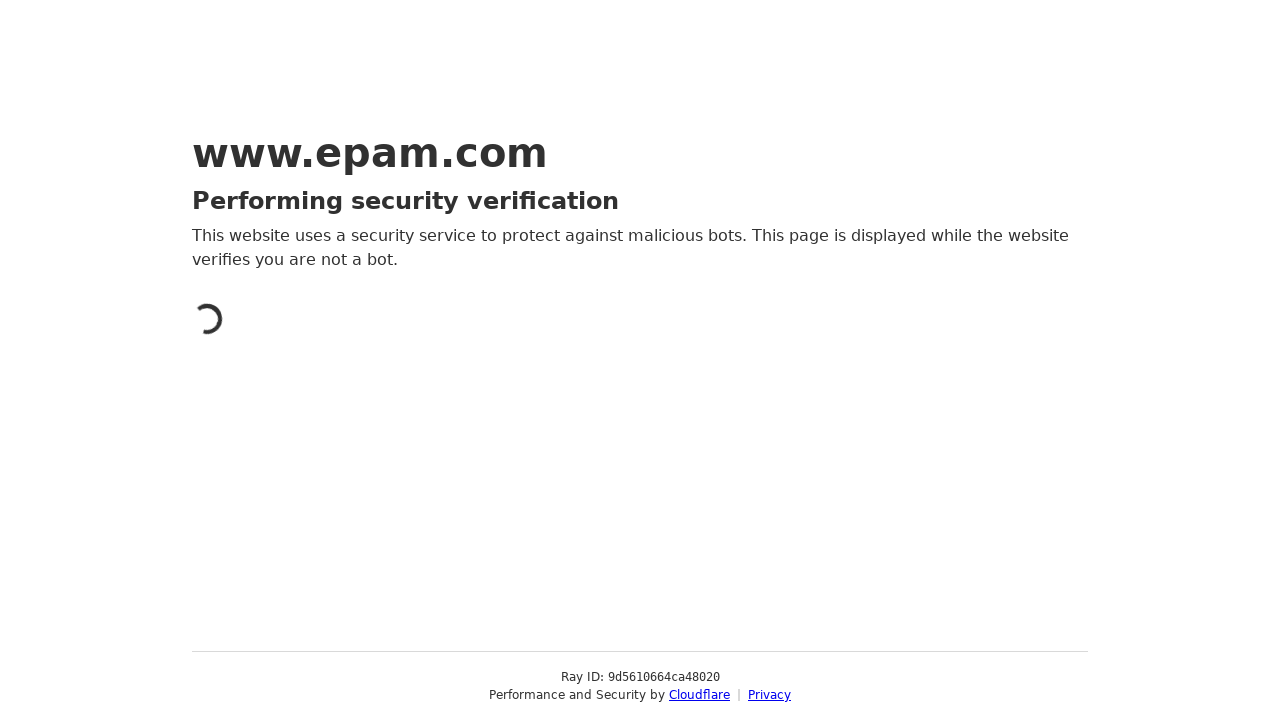

Verified URL is how-we-do-it page after back navigation
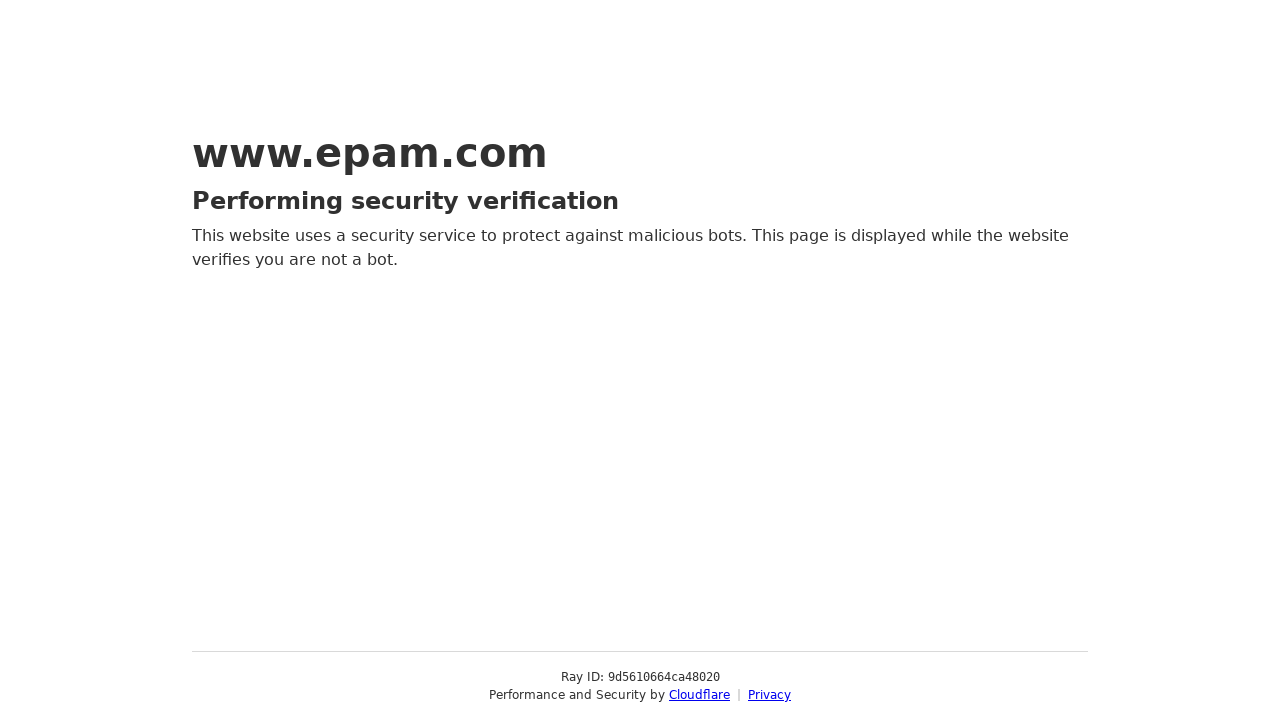

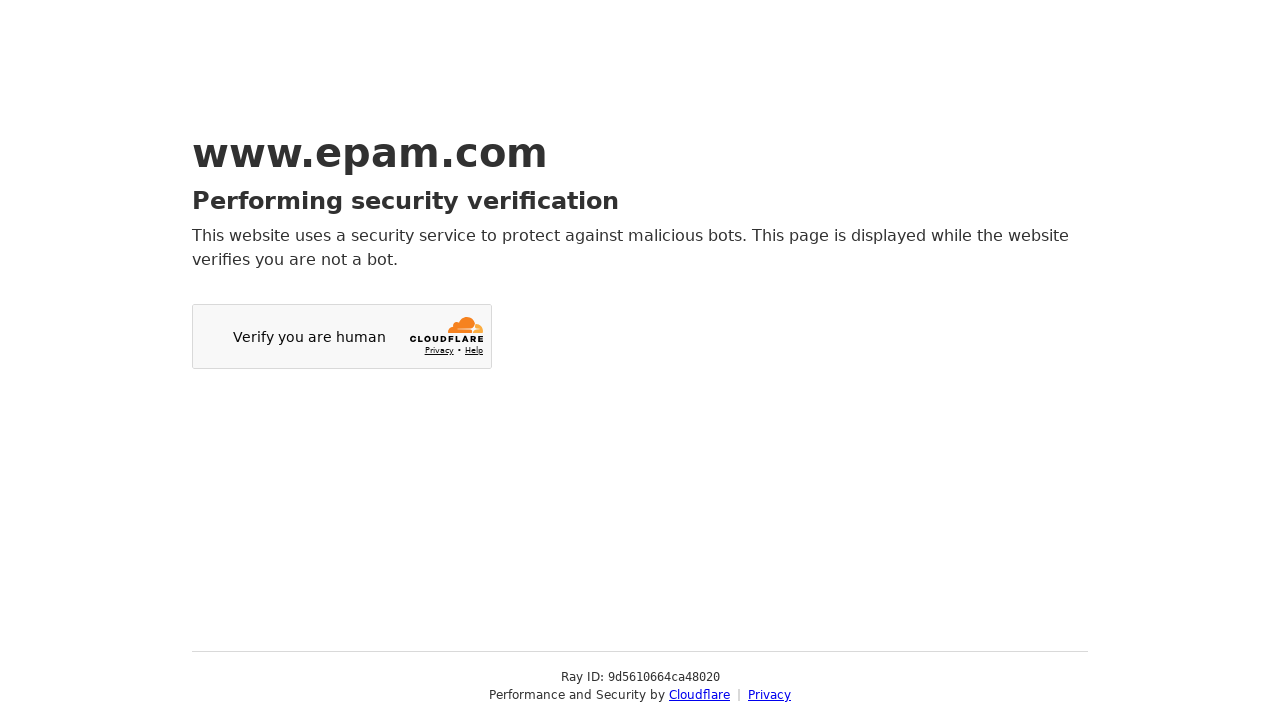